Navigates to a page with loading images and waits for an award image element to be present

Starting URL: https://bonigarcia.dev/selenium-webdriver-java/loading-images.html

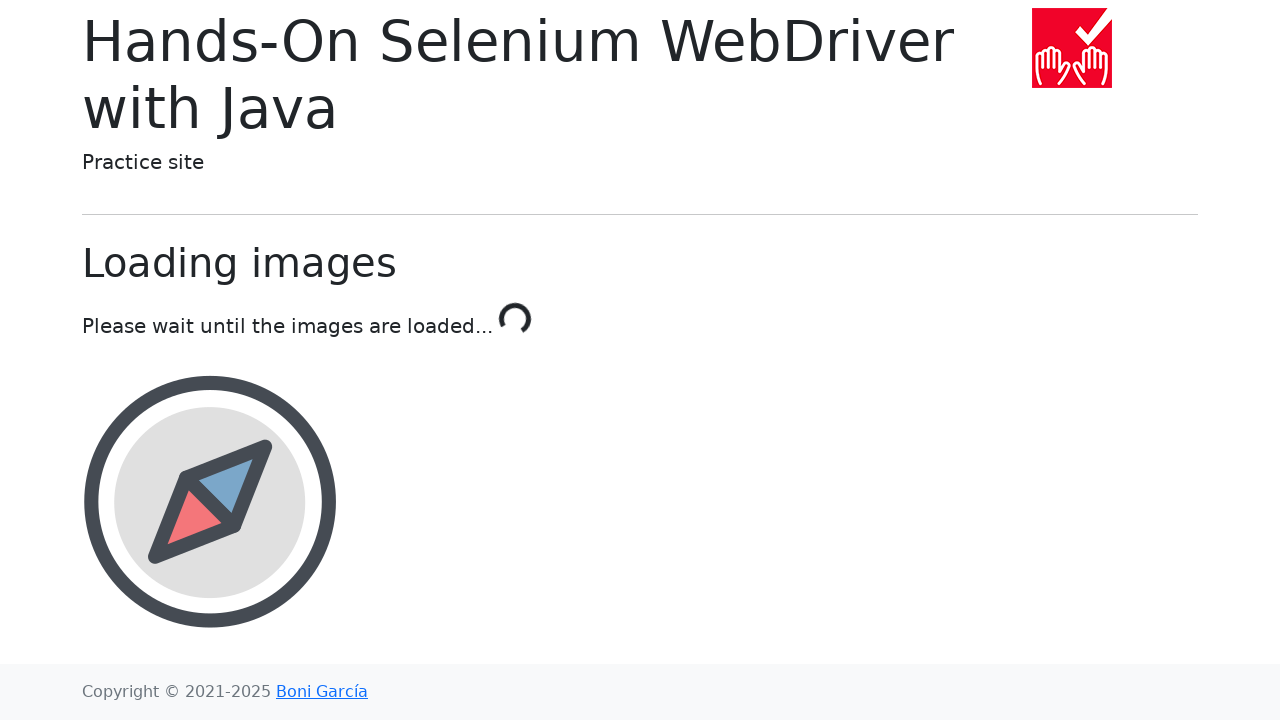

Navigated to loading images page
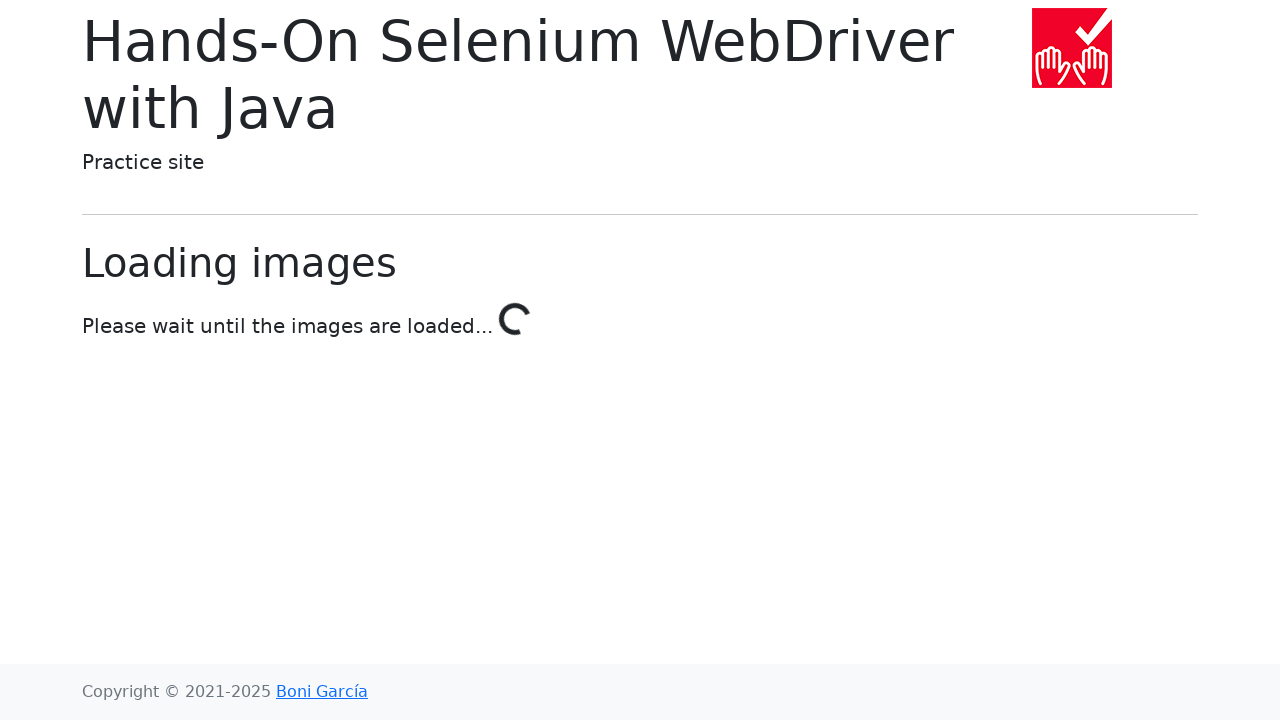

Award image element is present
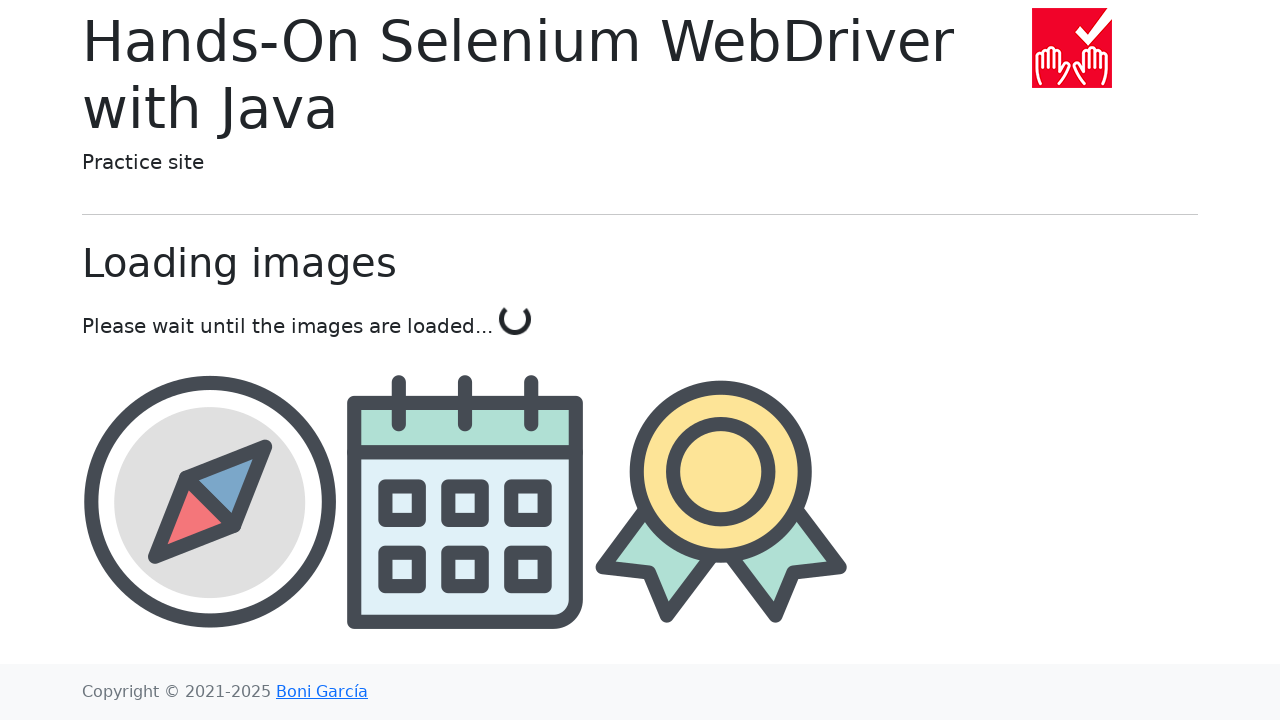

Retrieved src attribute from award image element
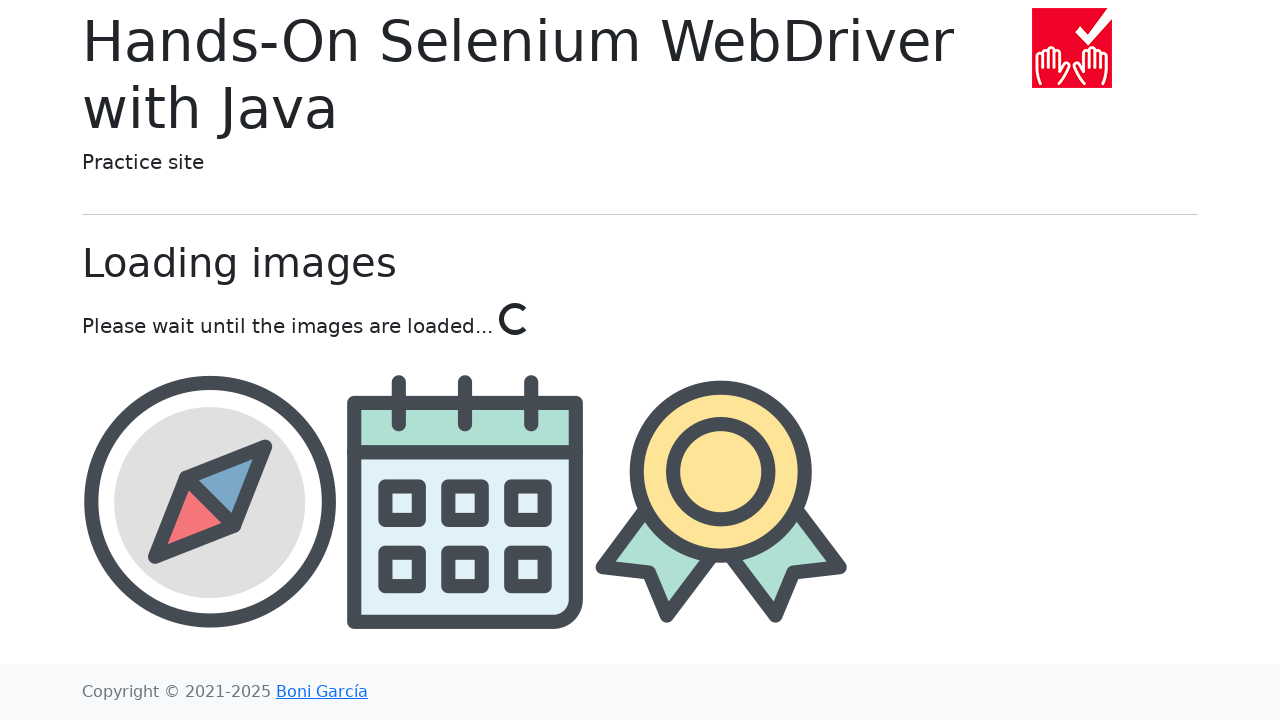

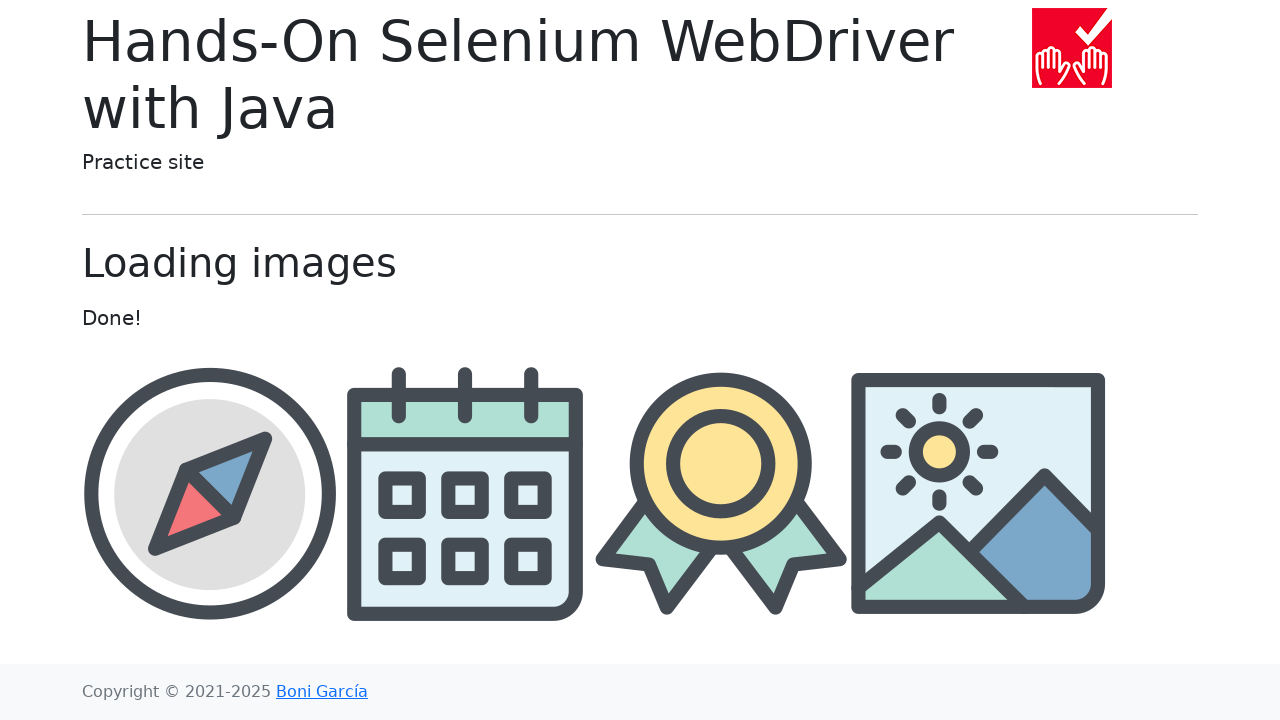